Navigates to YouTube homepage and maximizes the browser window

Starting URL: https://www.youtube.com/

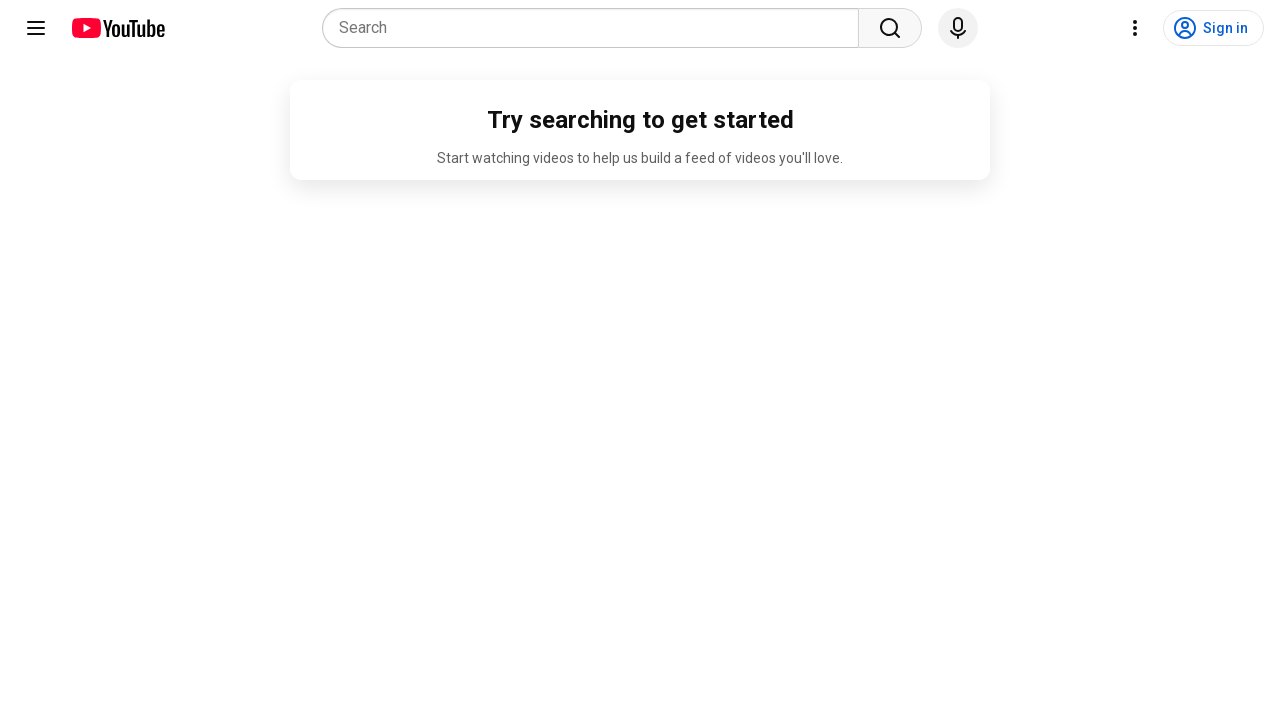

Navigated to YouTube homepage
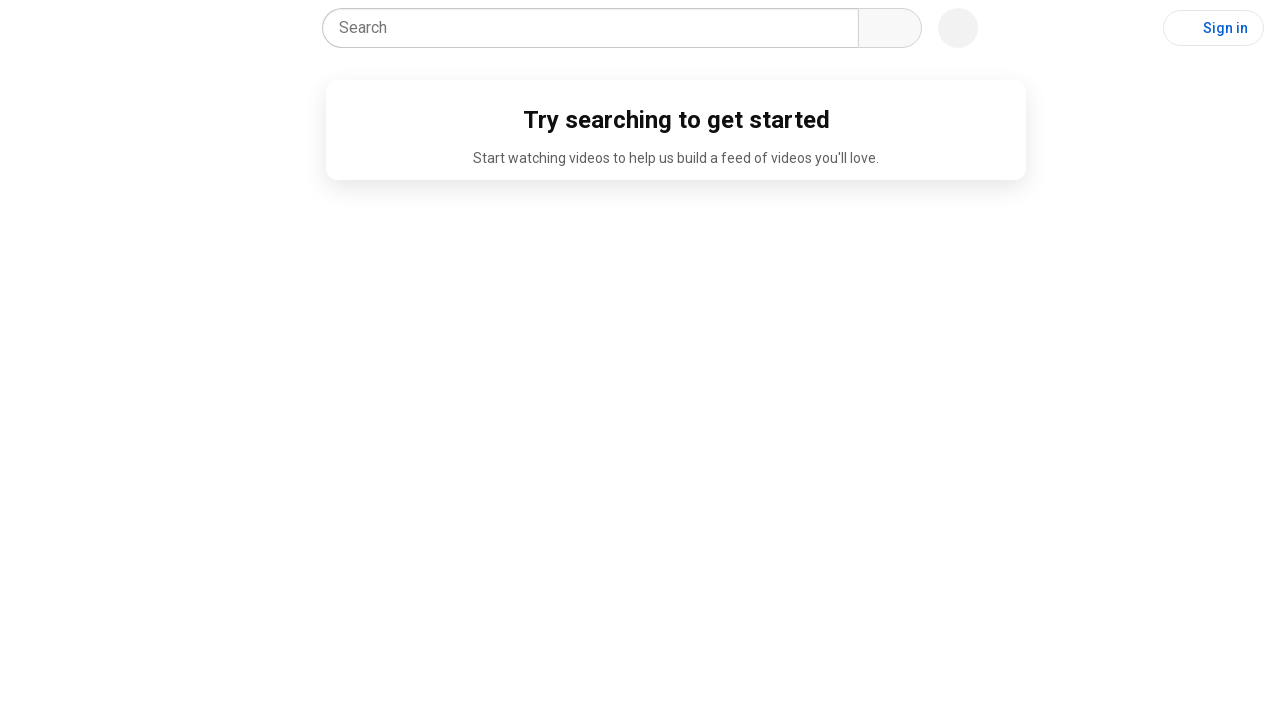

Maximized browser window to 1920x1080
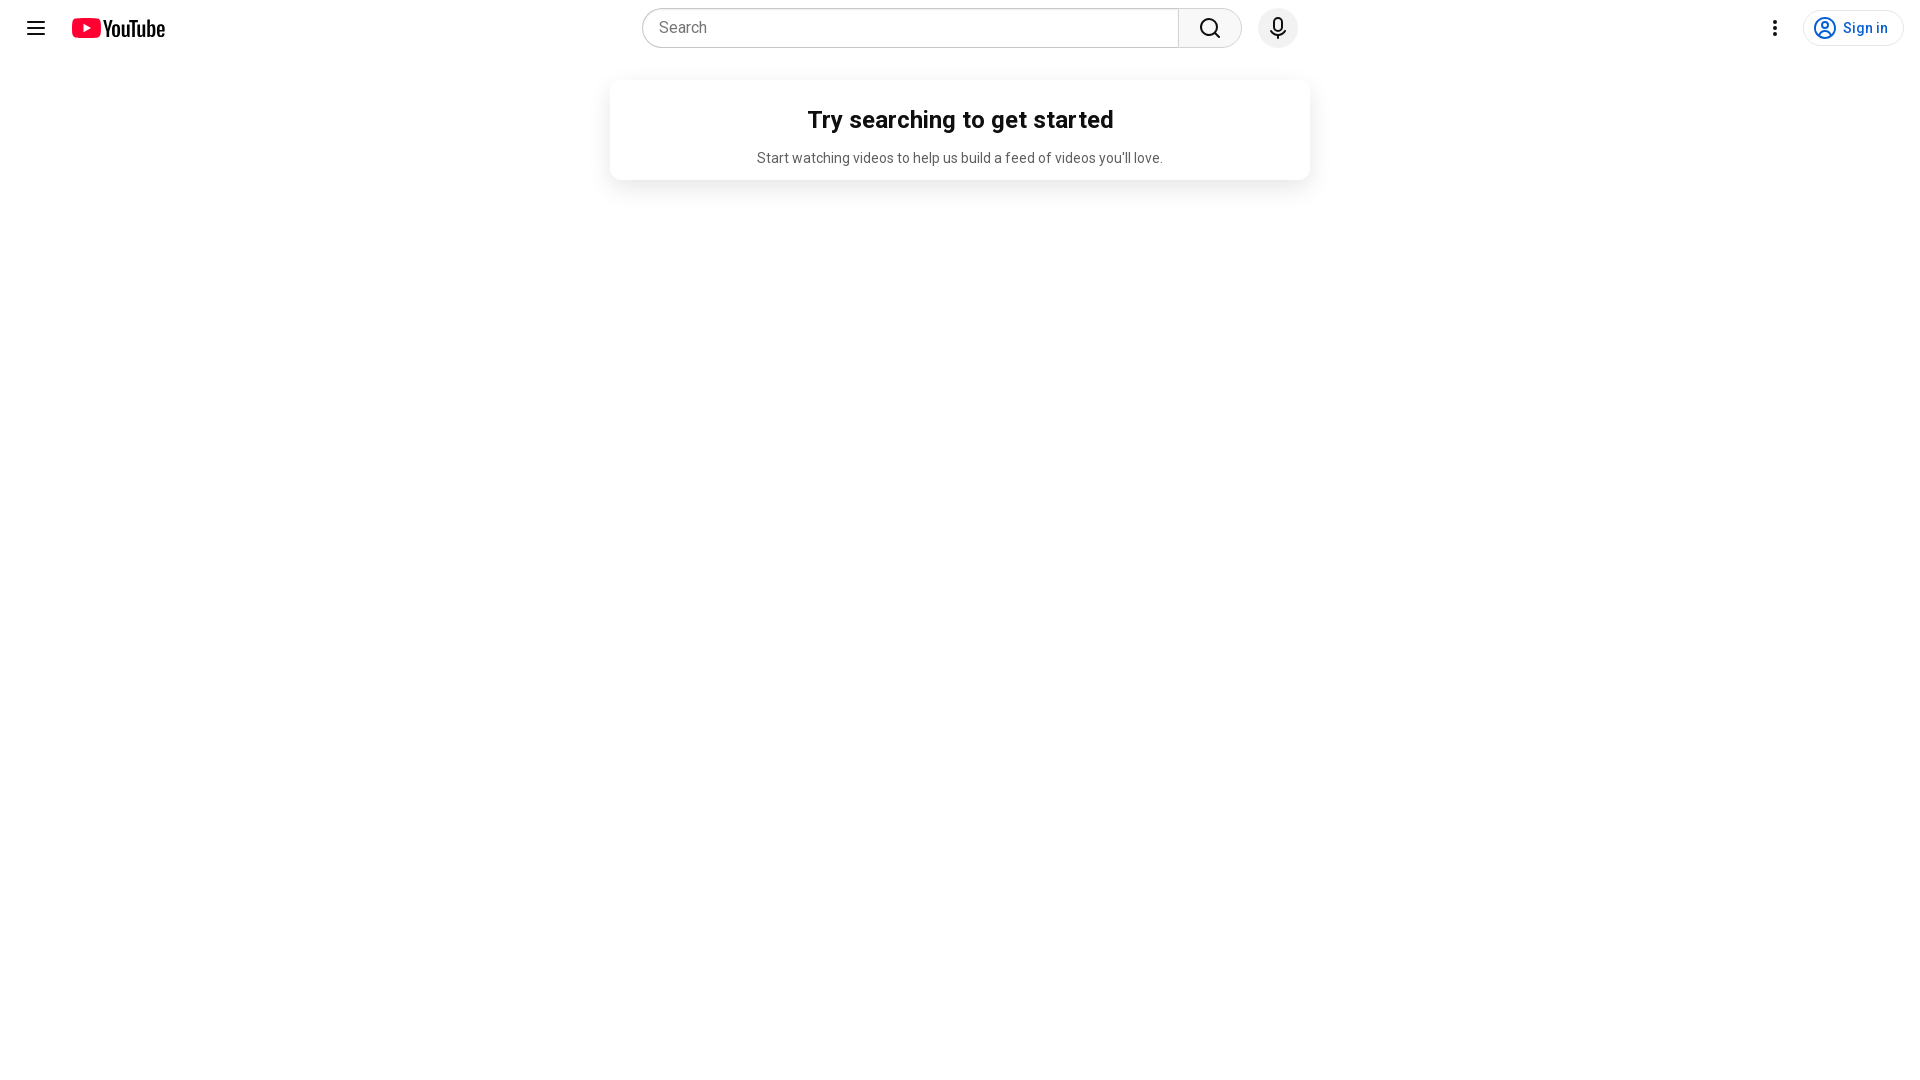

YouTube homepage fully loaded
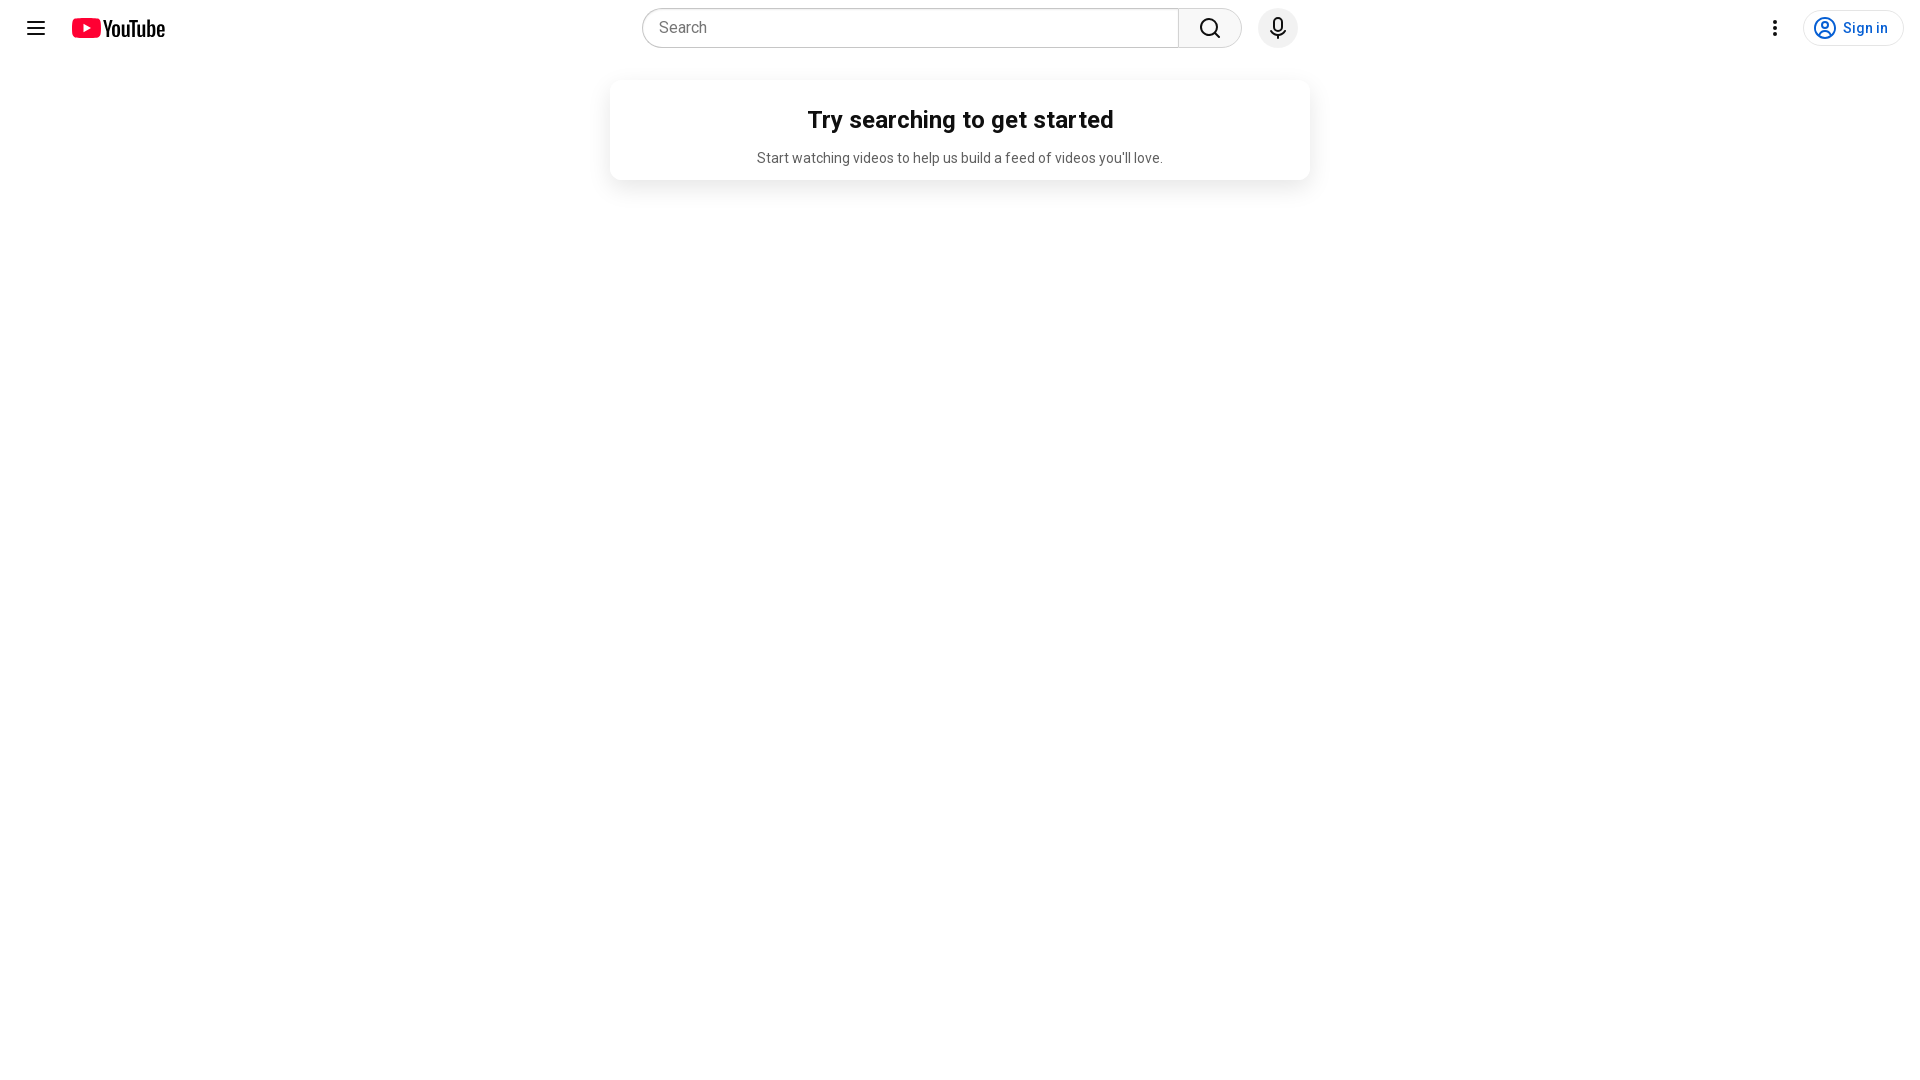

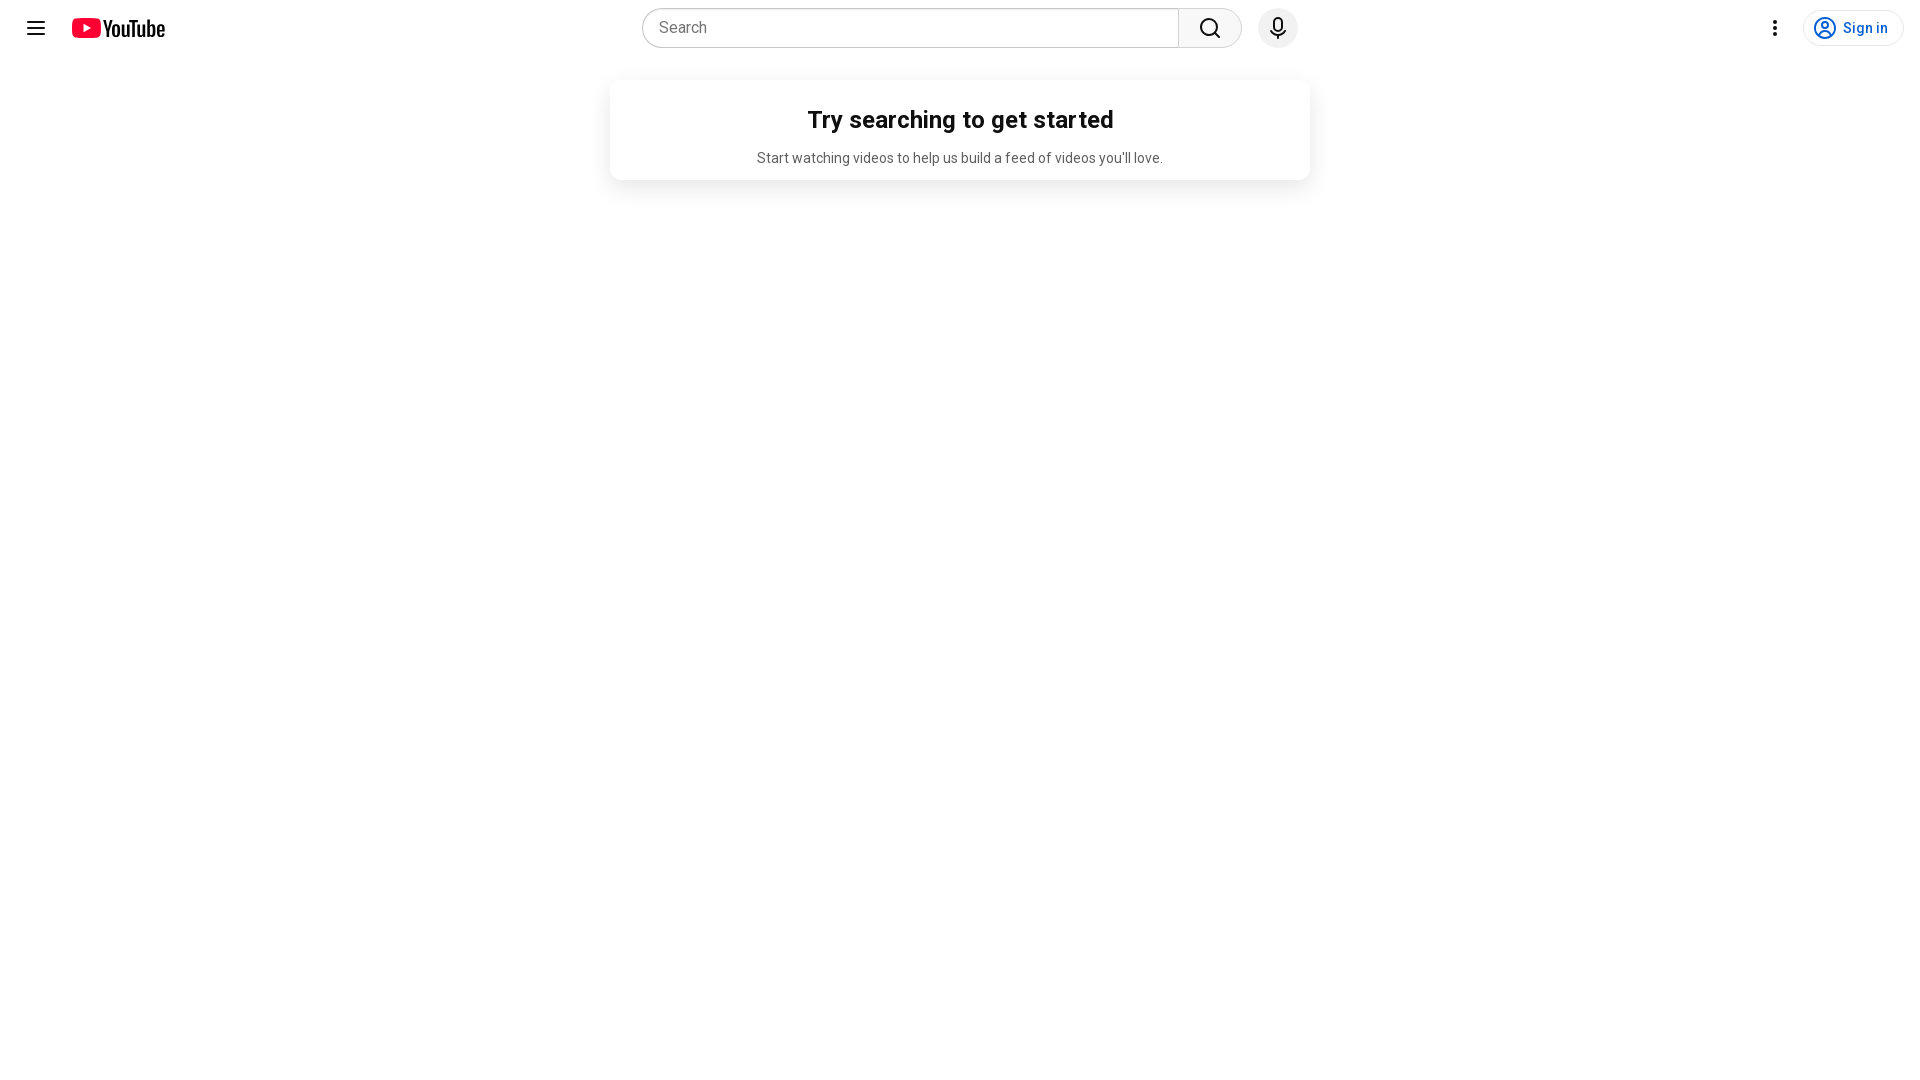